Tests selecting Credit card as payment method and verifying fields are visible

Starting URL: https://webshop-agil-testautomatiserare.netlify.app/checkout

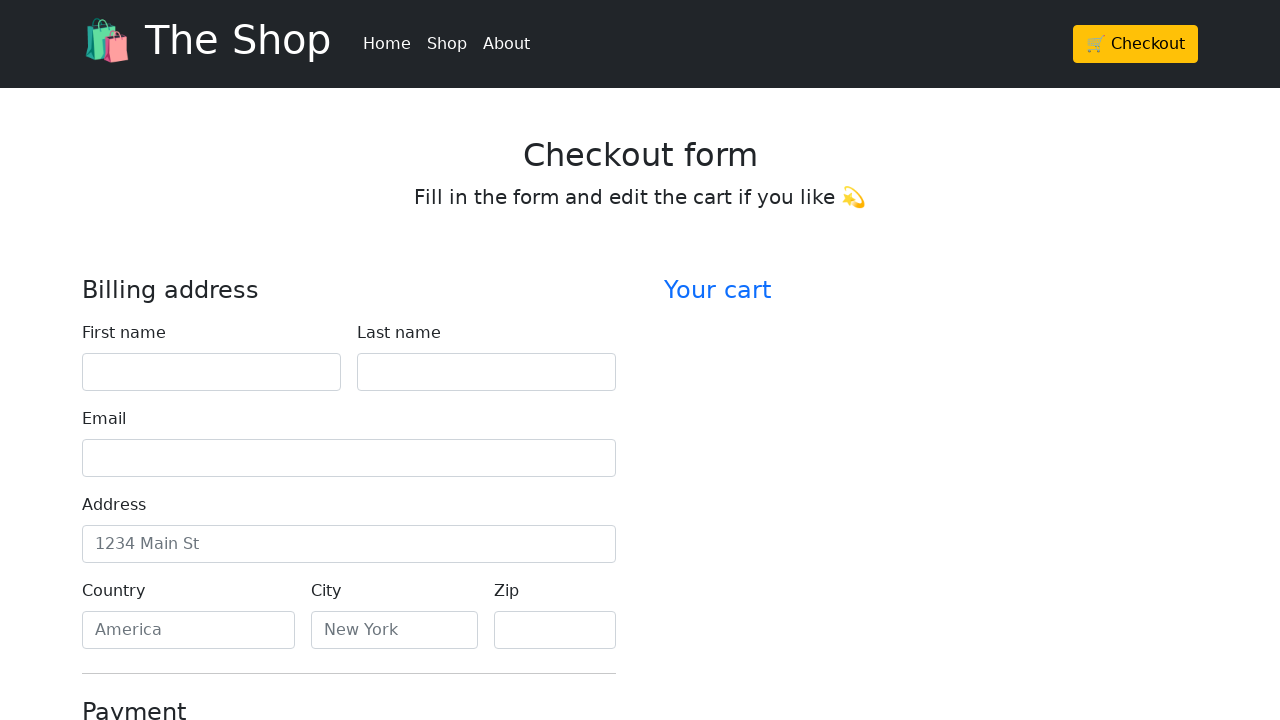

Waited for credit card radio button to be available
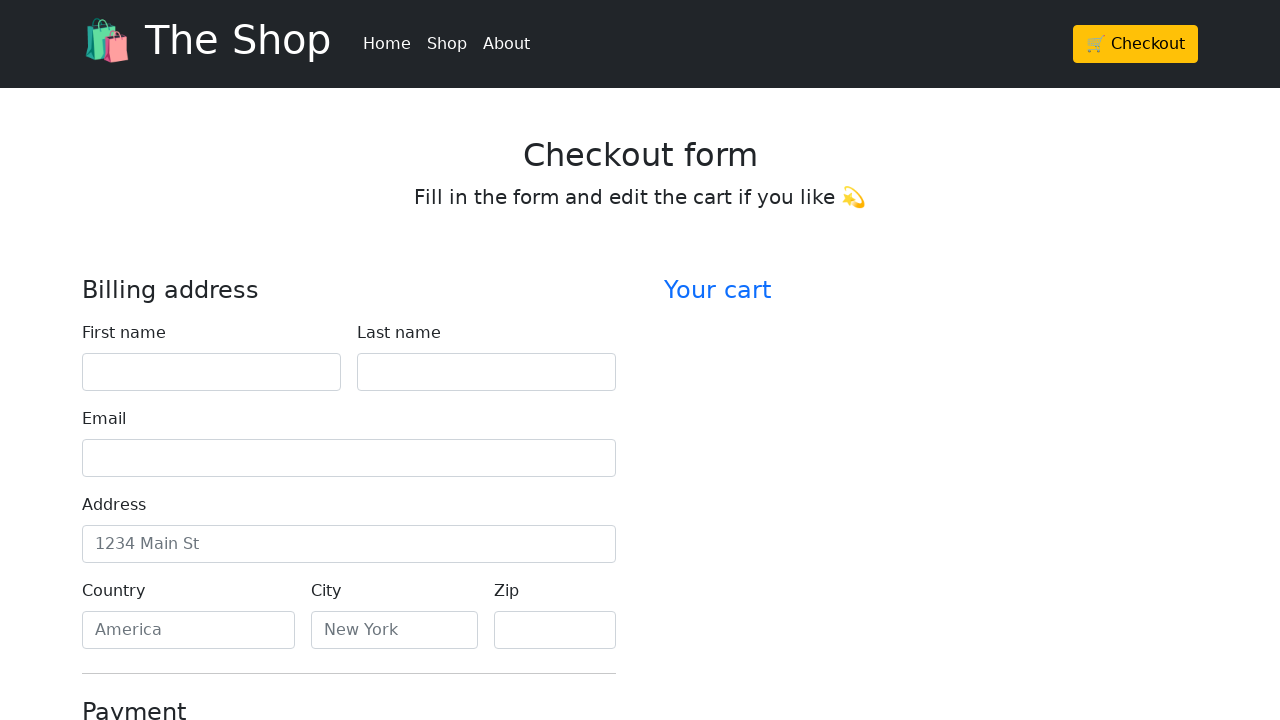

Scrolled credit card radio button into view
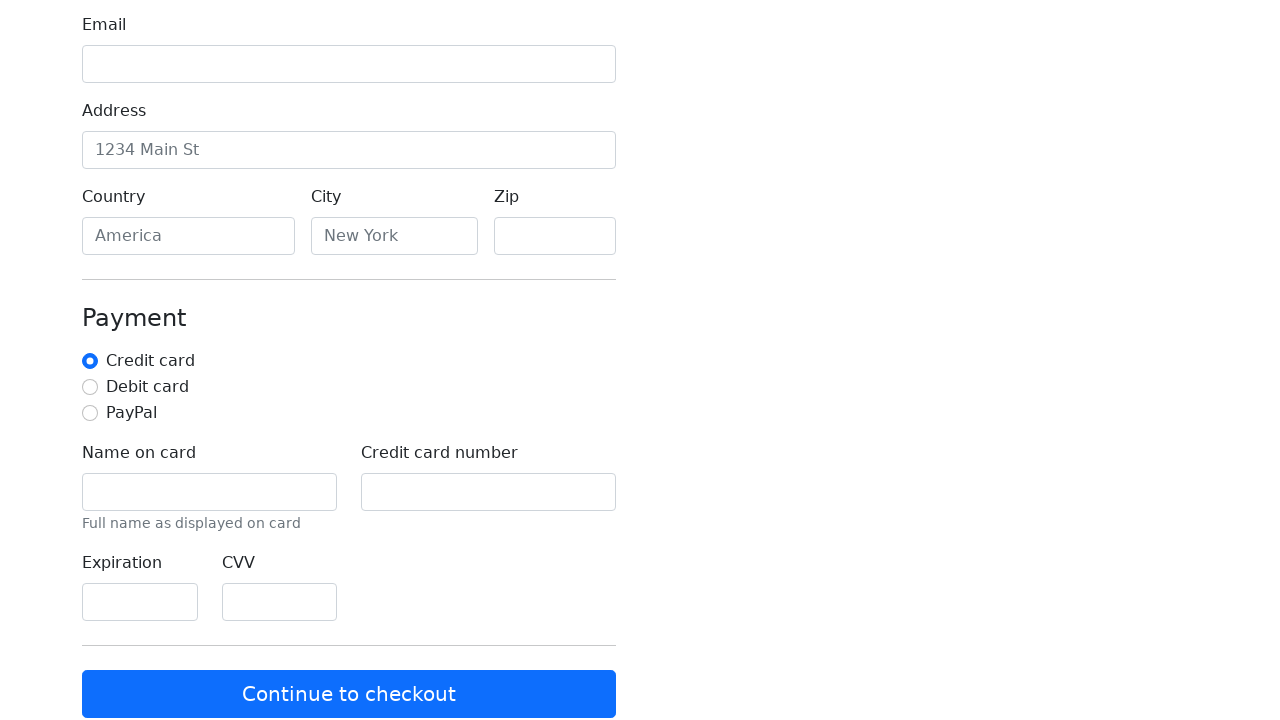

Clicked credit card radio button
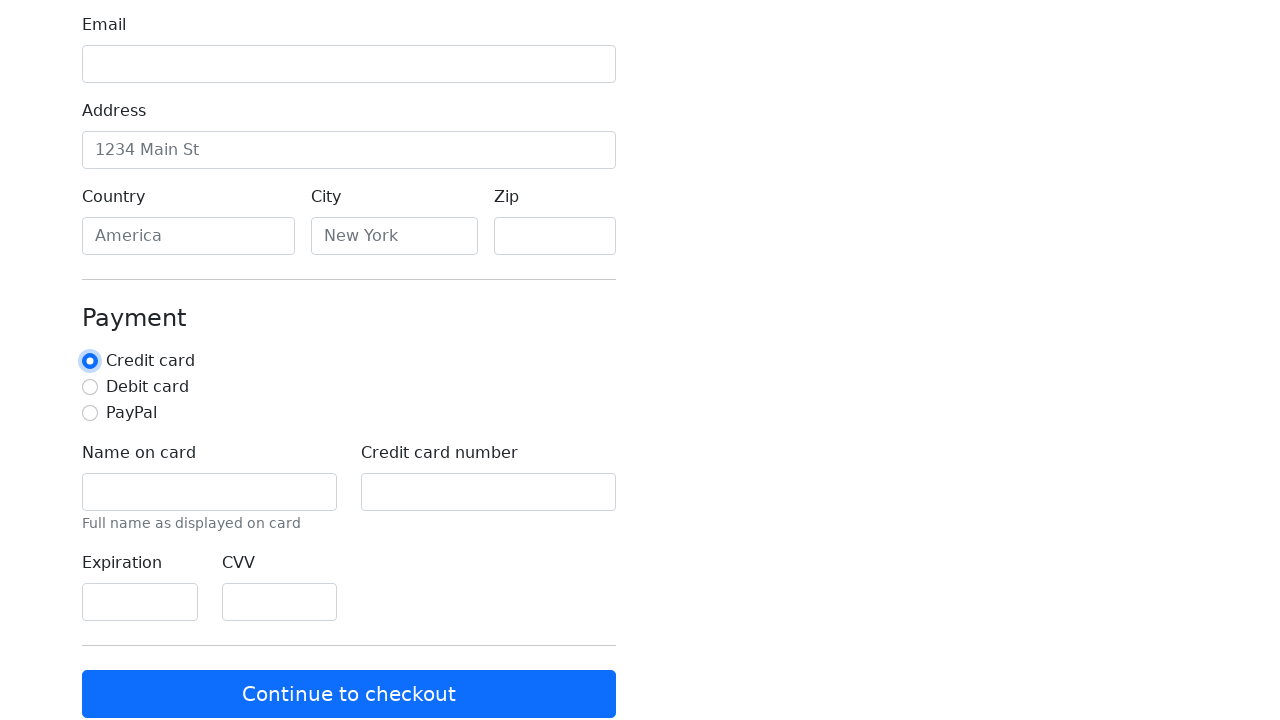

Waited for credit card fields to be visible
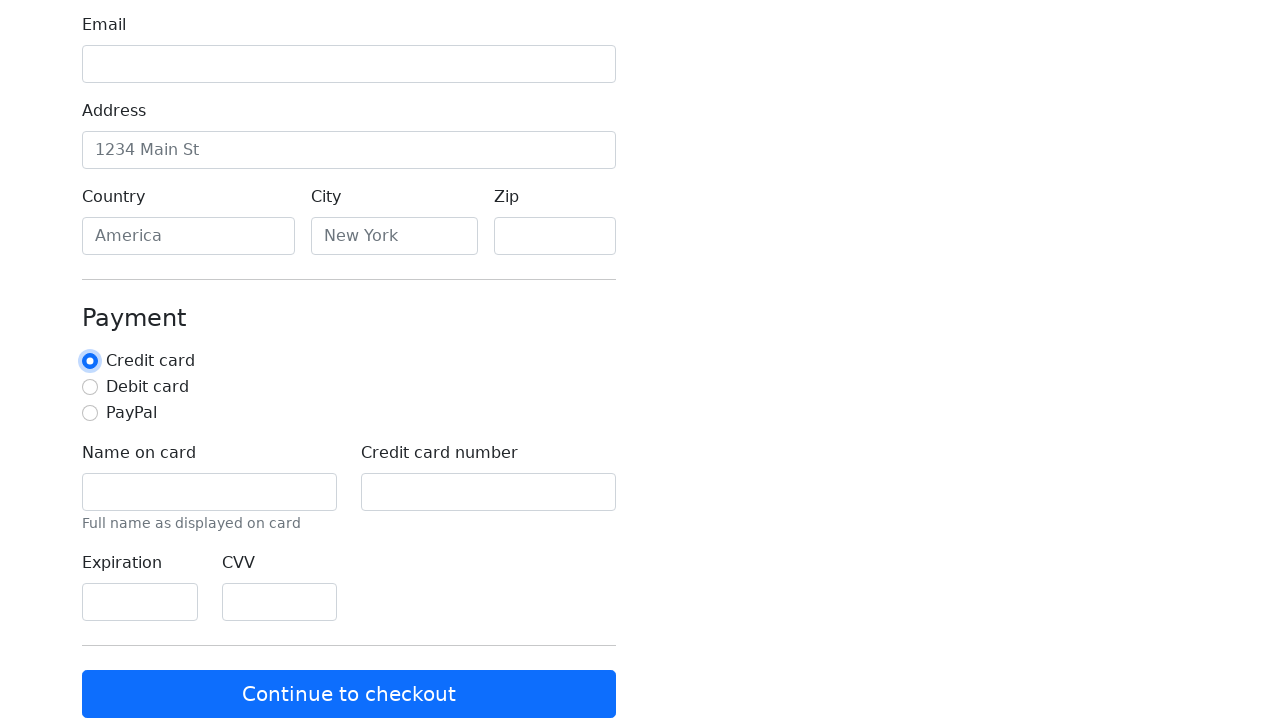

Verified credit card fields are visible
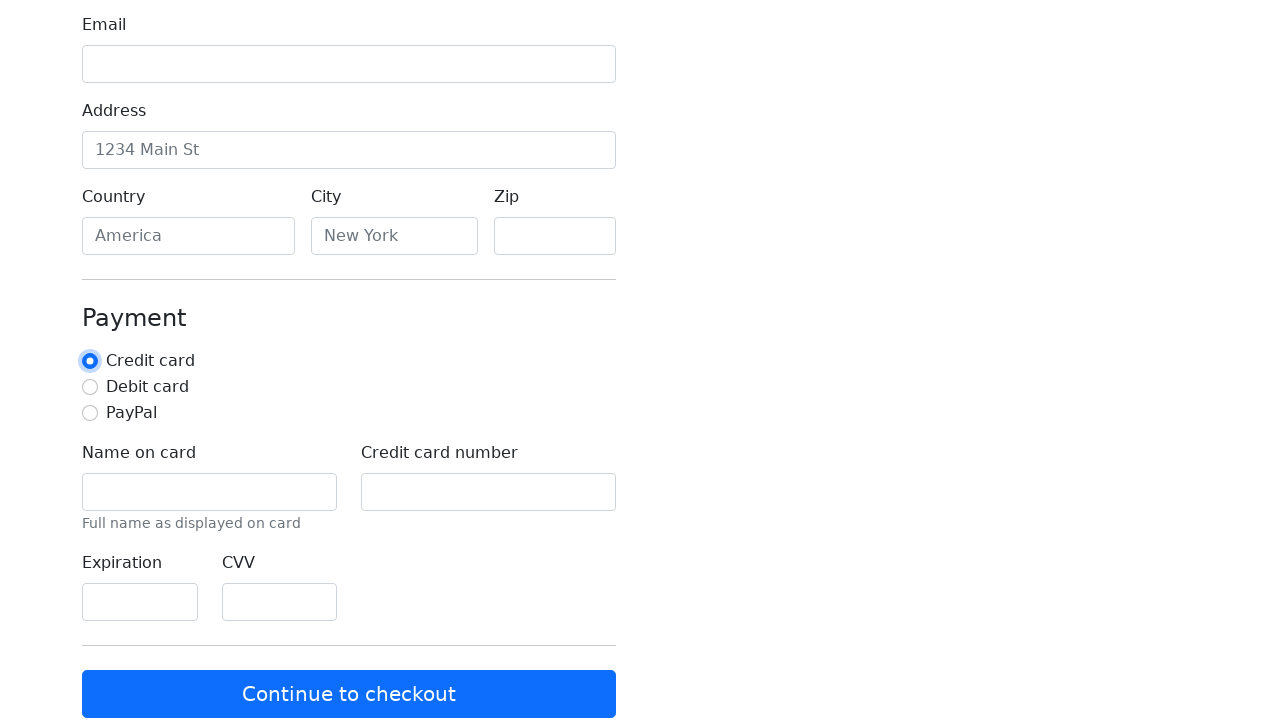

Verified PayPal information message is hidden
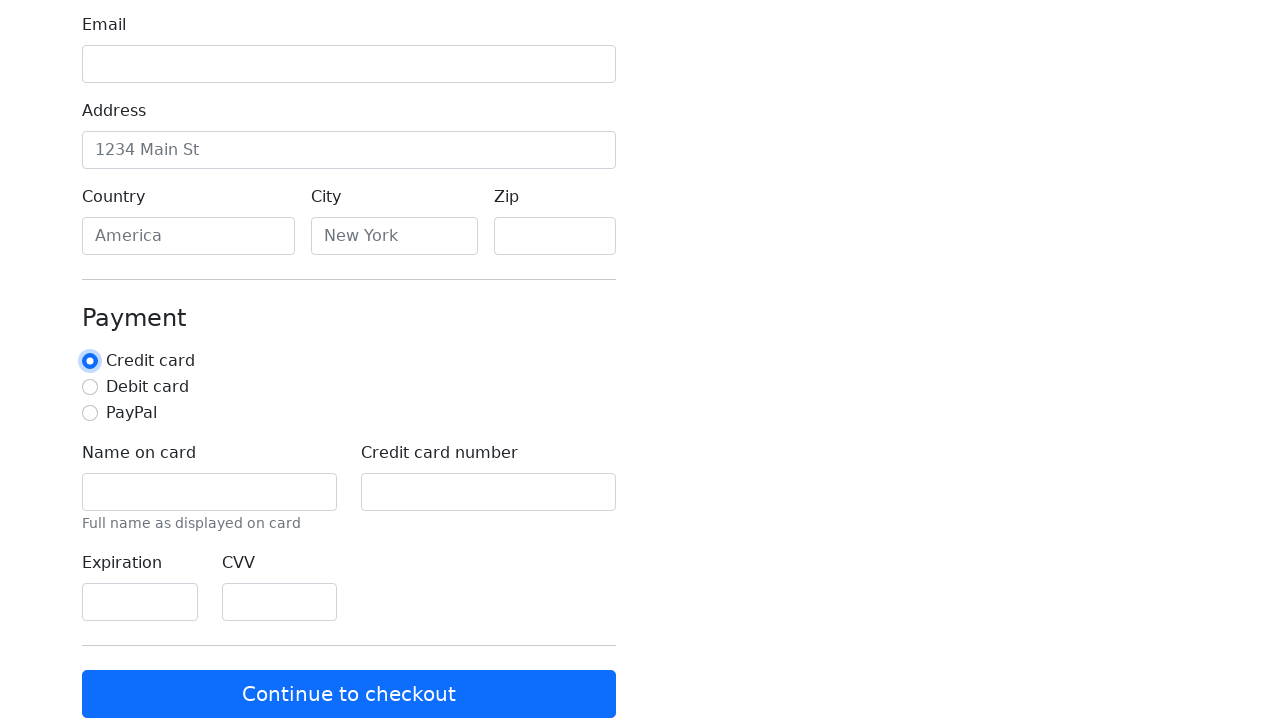

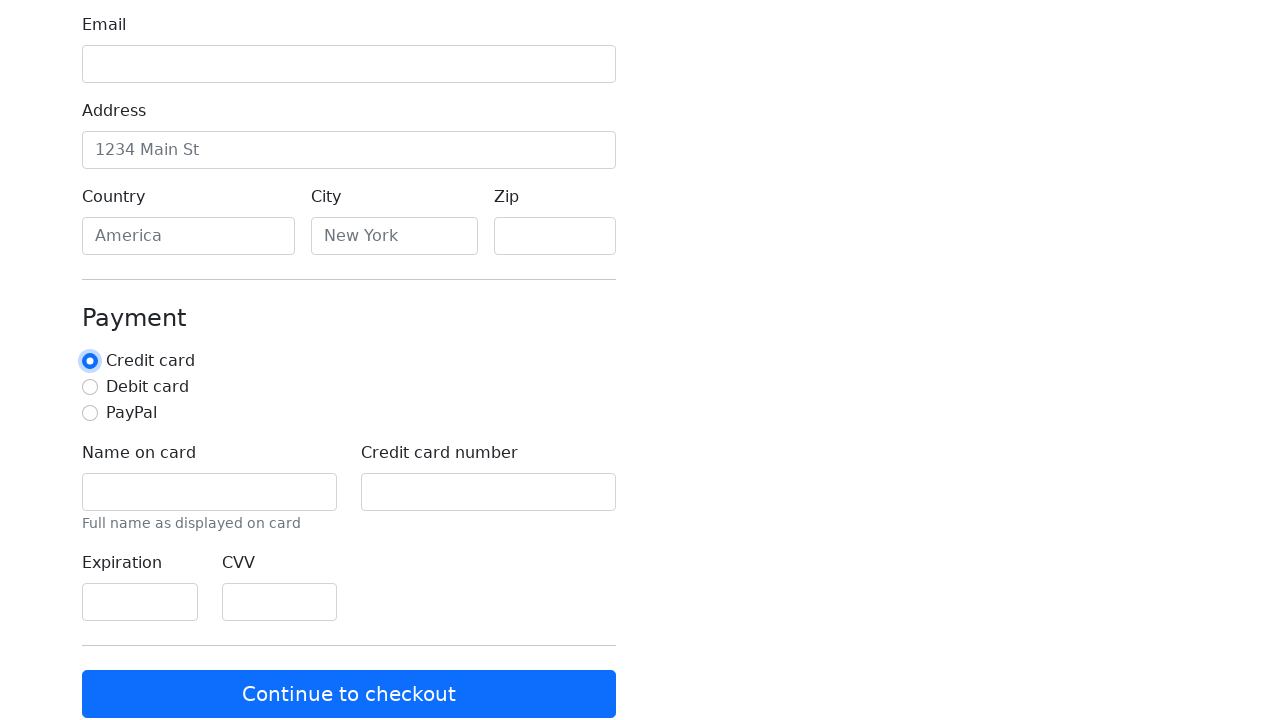